Tests form interaction by filling an autocomplete field with a name and clicking an alert button using JavaScript execution

Starting URL: https://rahulshettyacademy.com/AutomationPractice/

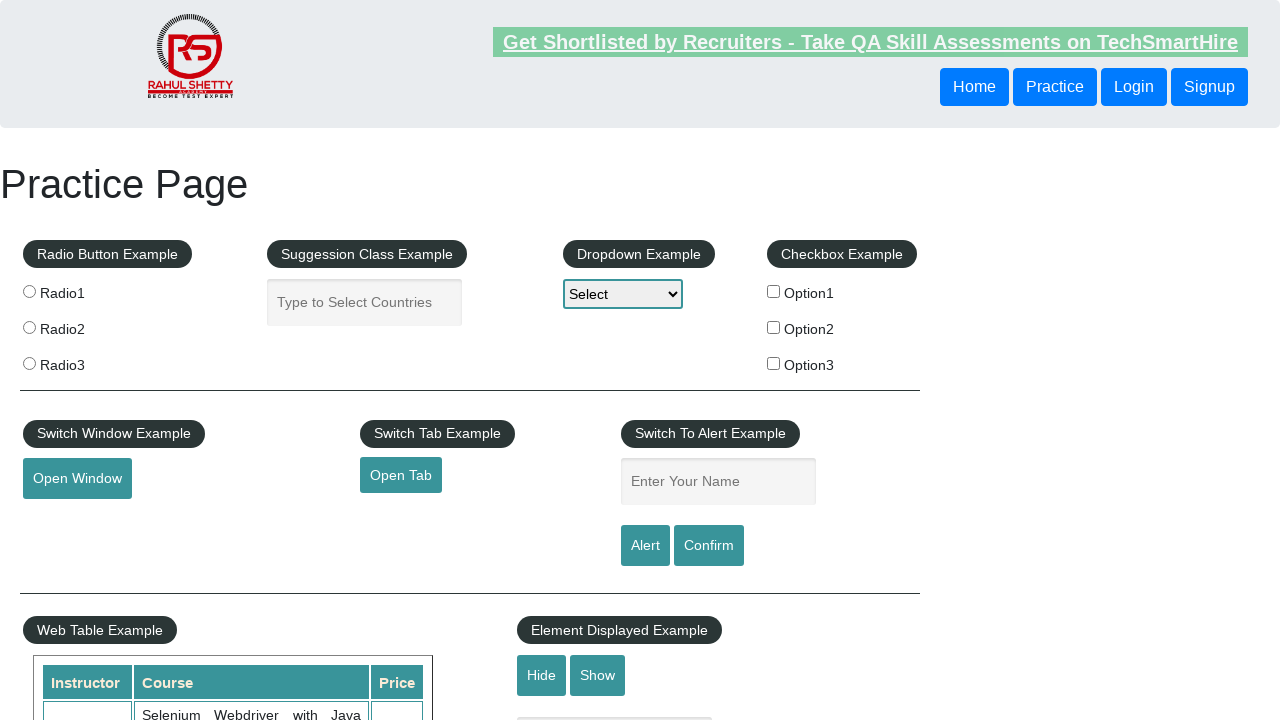

Filled autocomplete field with 'Marcus Thompson' on #autocomplete
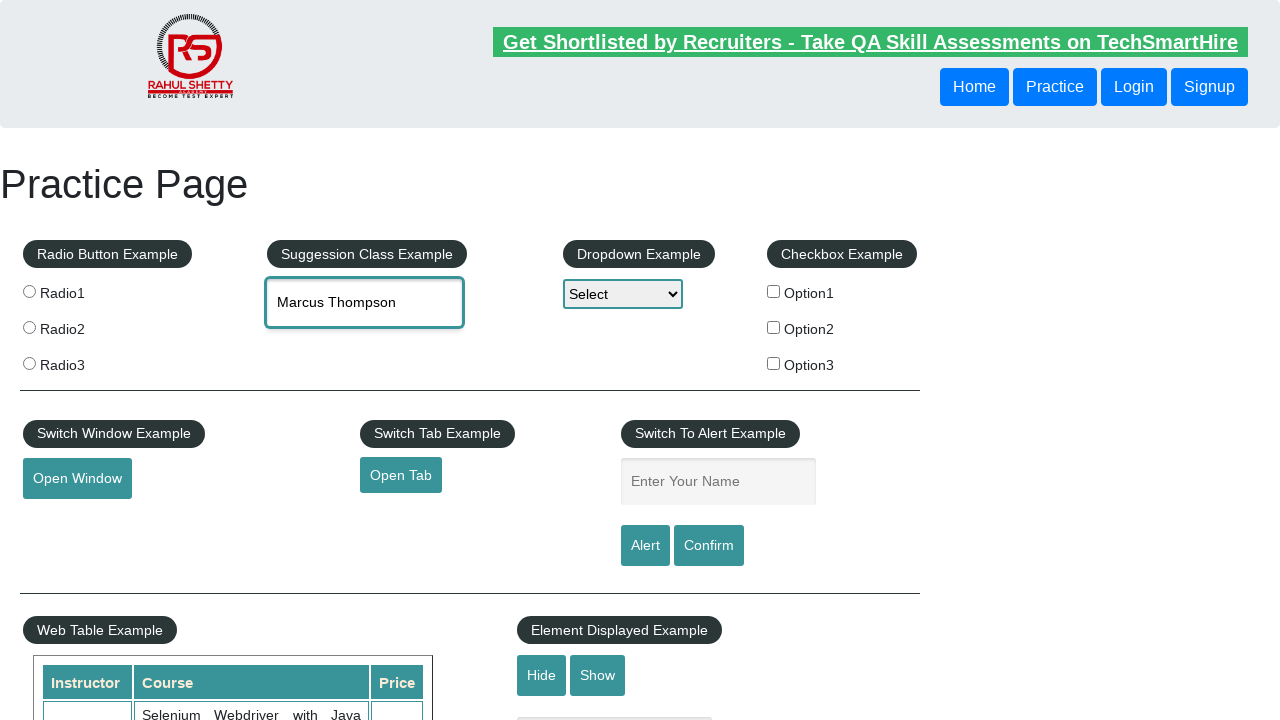

Clicked alert button at (645, 546) on #alertbtn
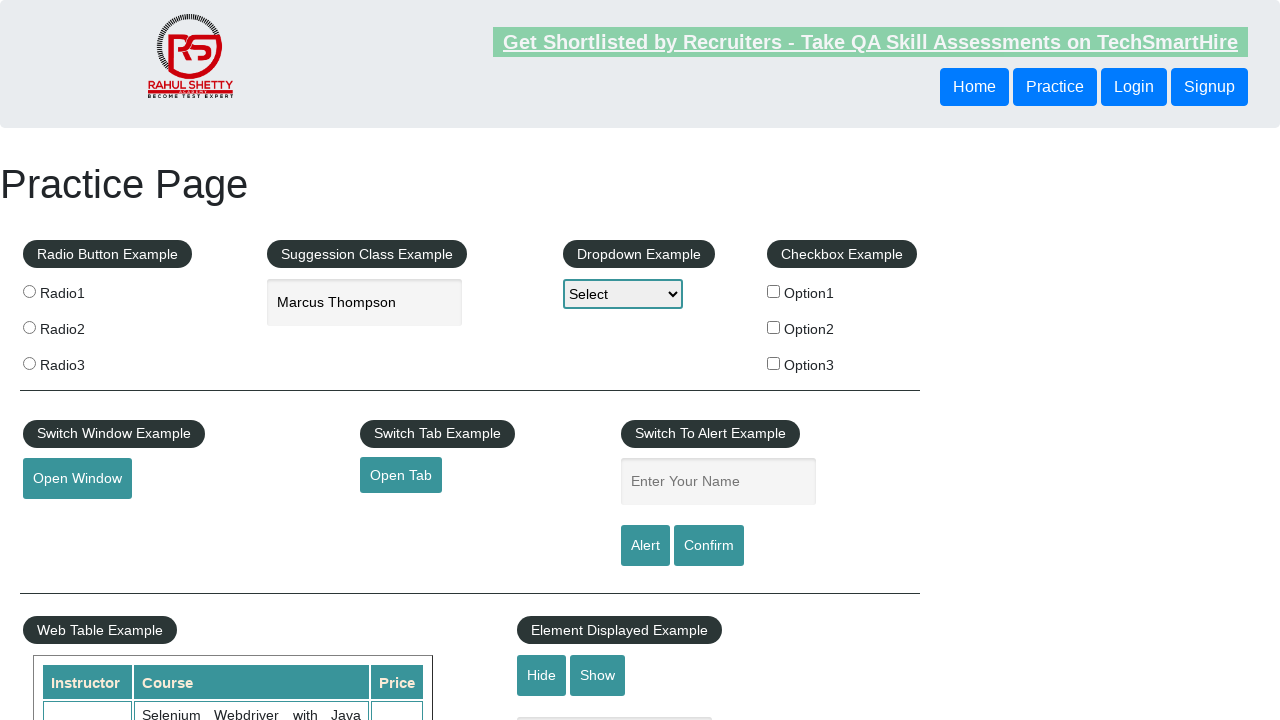

Set up dialog handler to accept alert
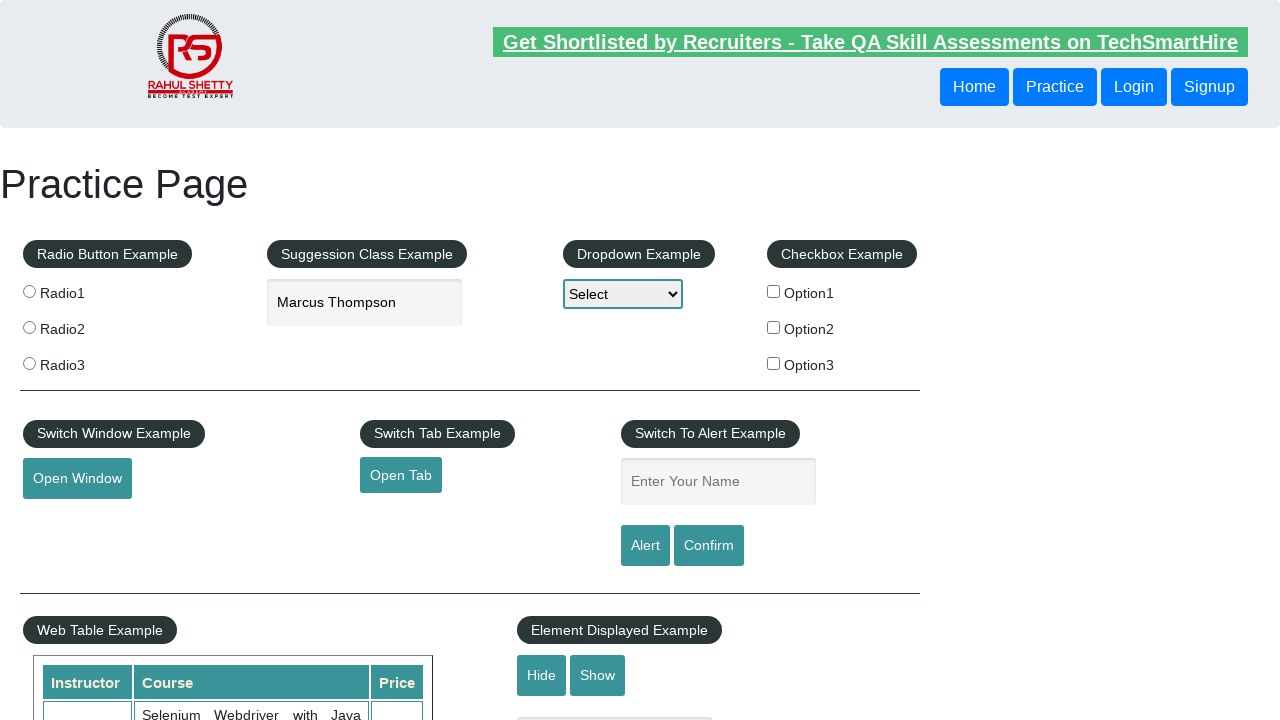

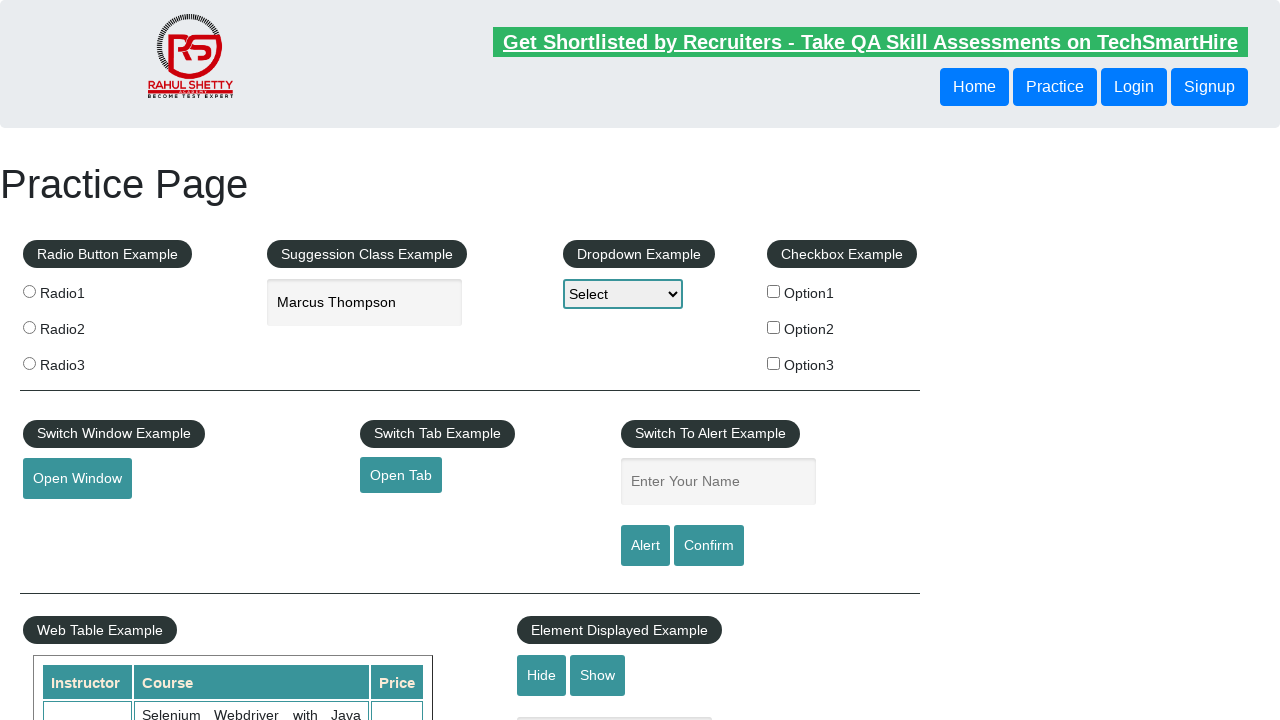